Tests dynamic loading functionality by clicking a start button and waiting for content to load dynamically, then verifying the loaded text is "Hello World!"

Starting URL: https://the-internet.herokuapp.com/dynamic_loading/2

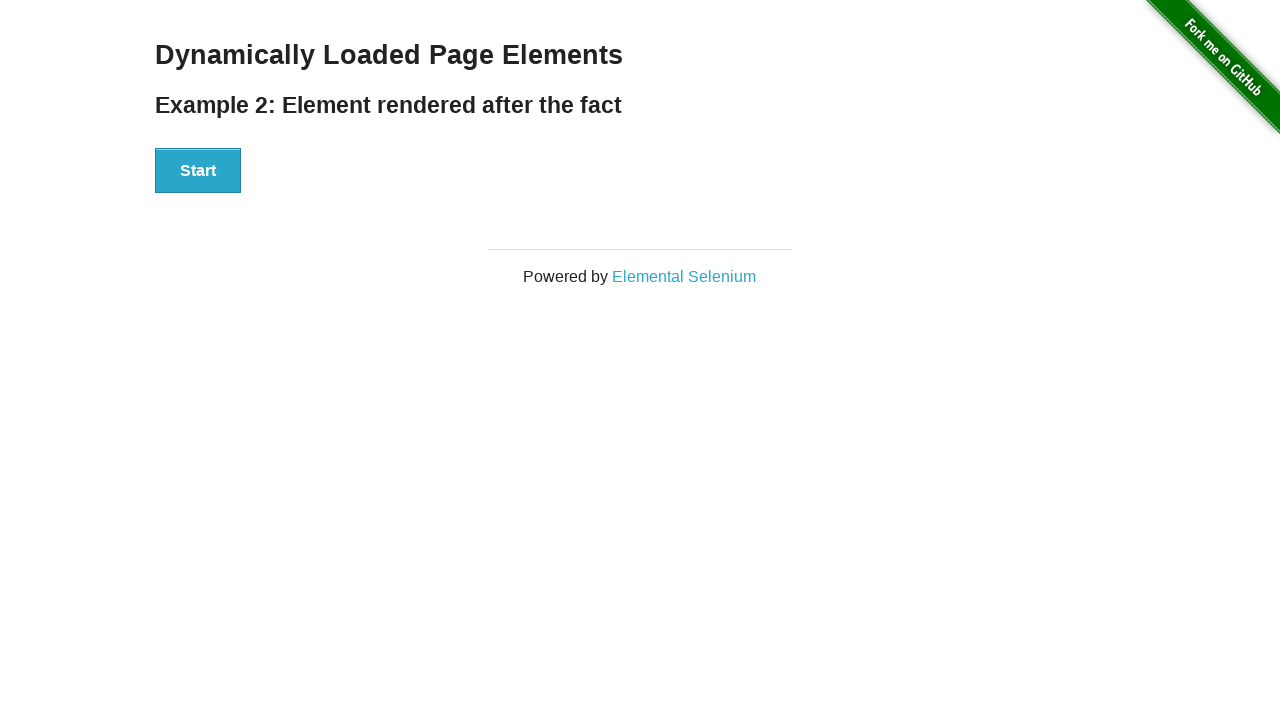

Navigated to dynamic loading test page
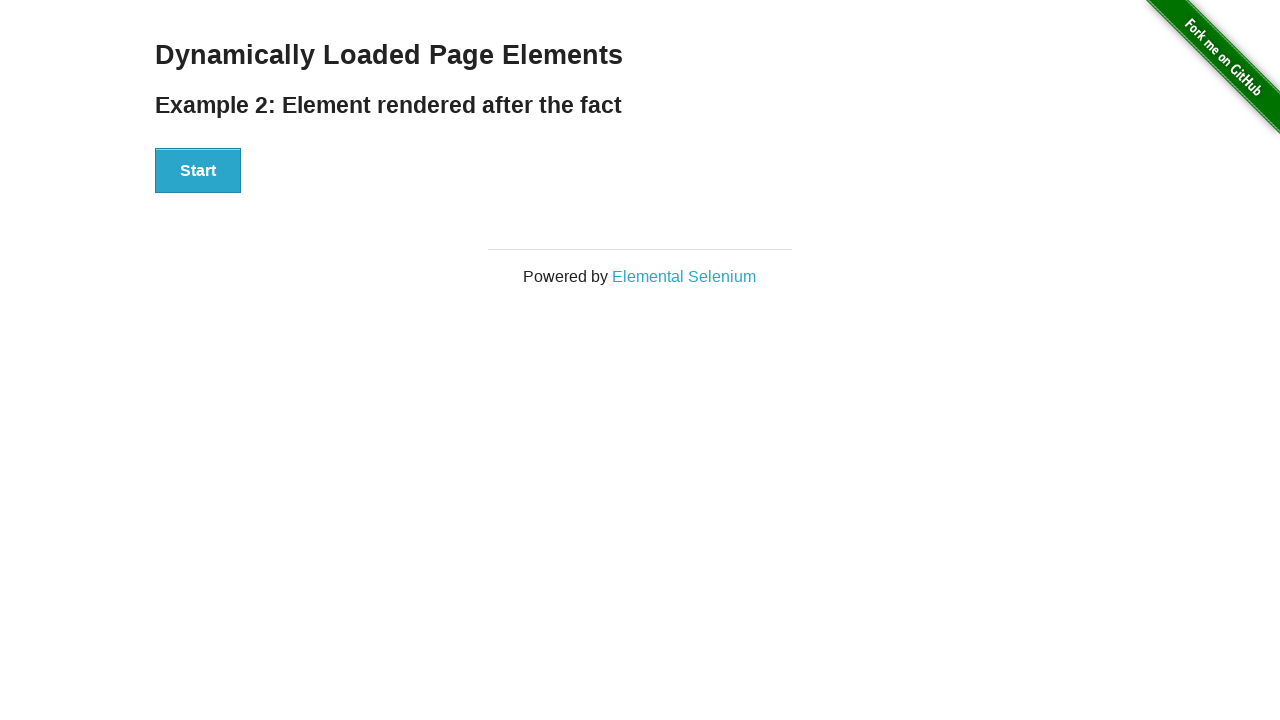

Clicked Start button to trigger dynamic loading at (198, 171) on #start button
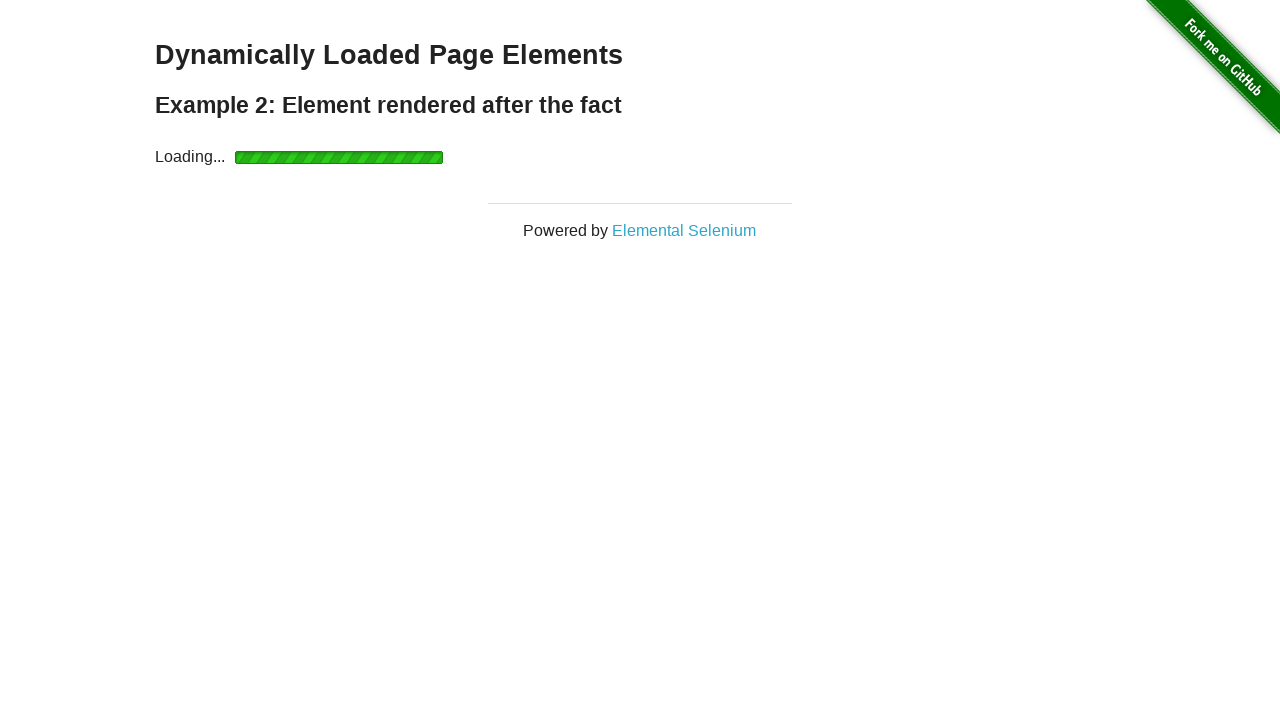

Loading indicator disappeared
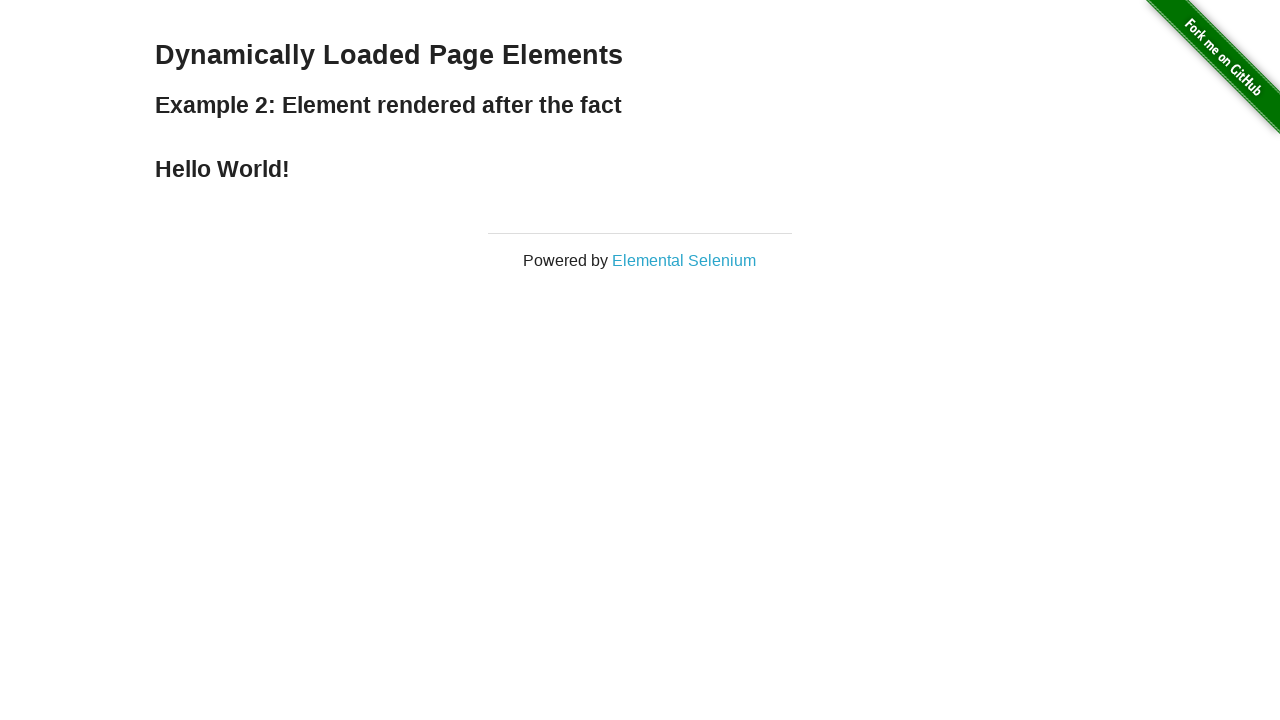

Finish element became visible after dynamic loading
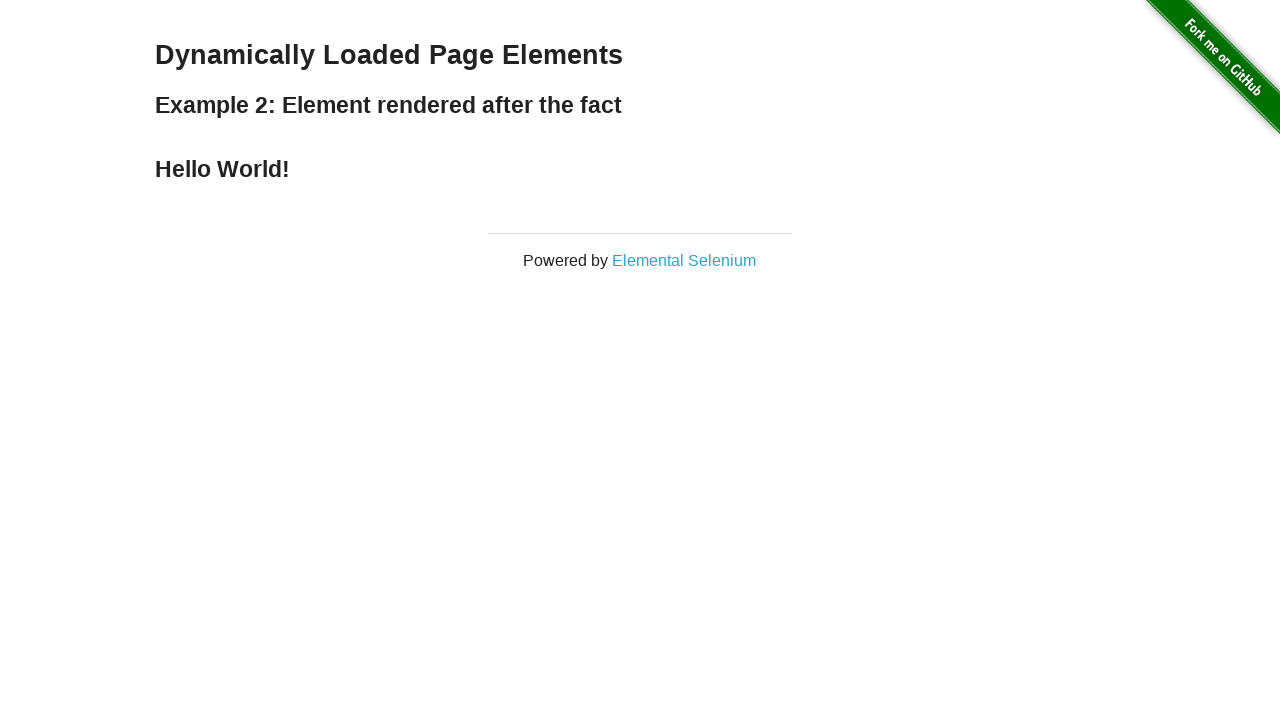

Retrieved text content from finish element
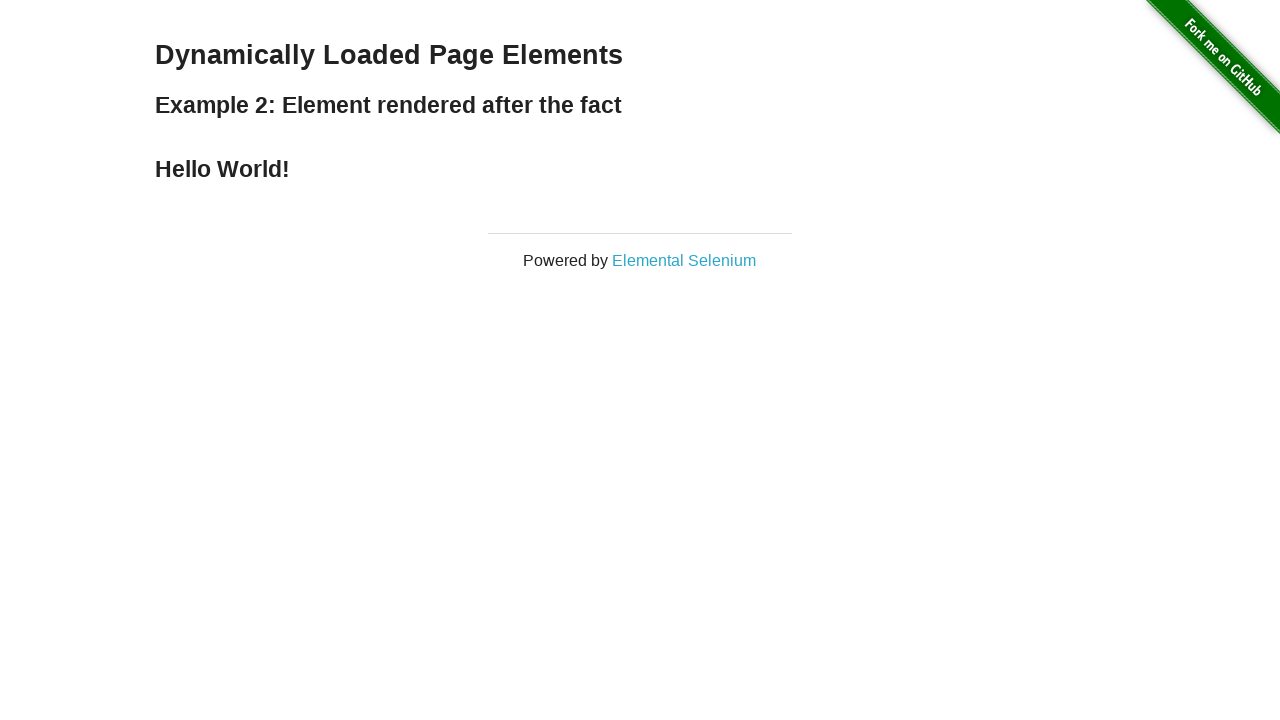

Verified loaded text is 'Hello World!'
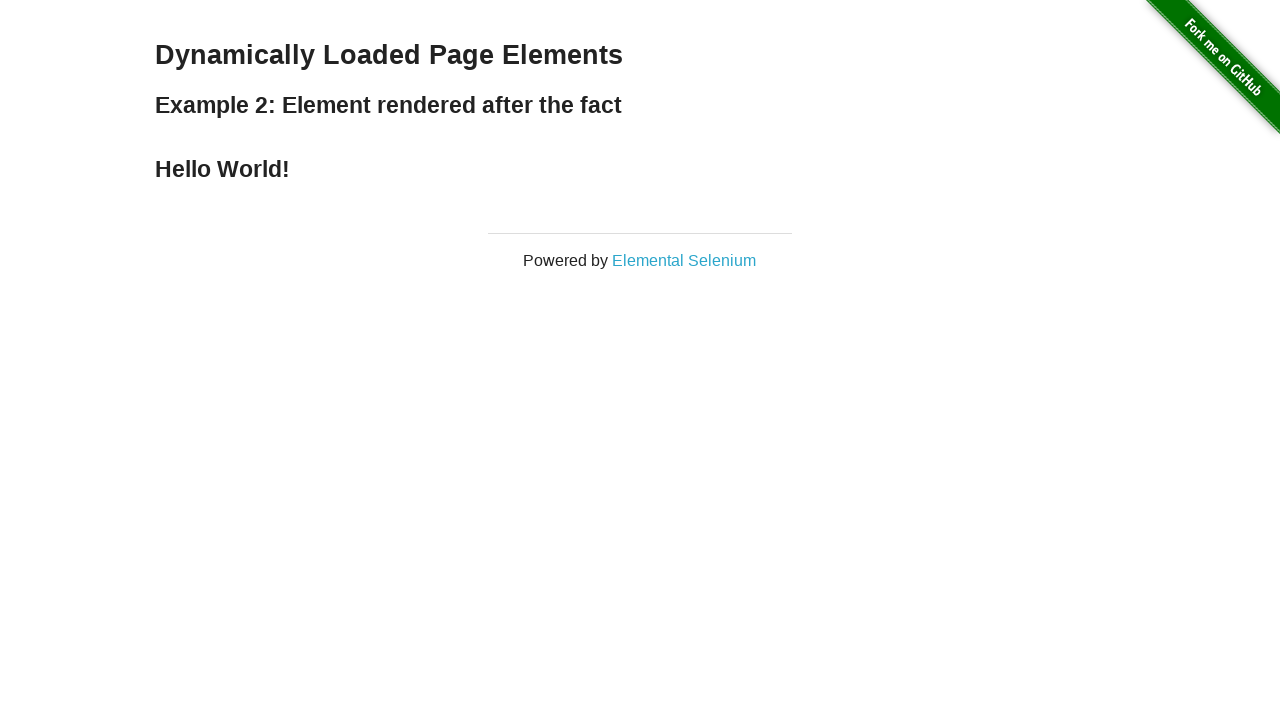

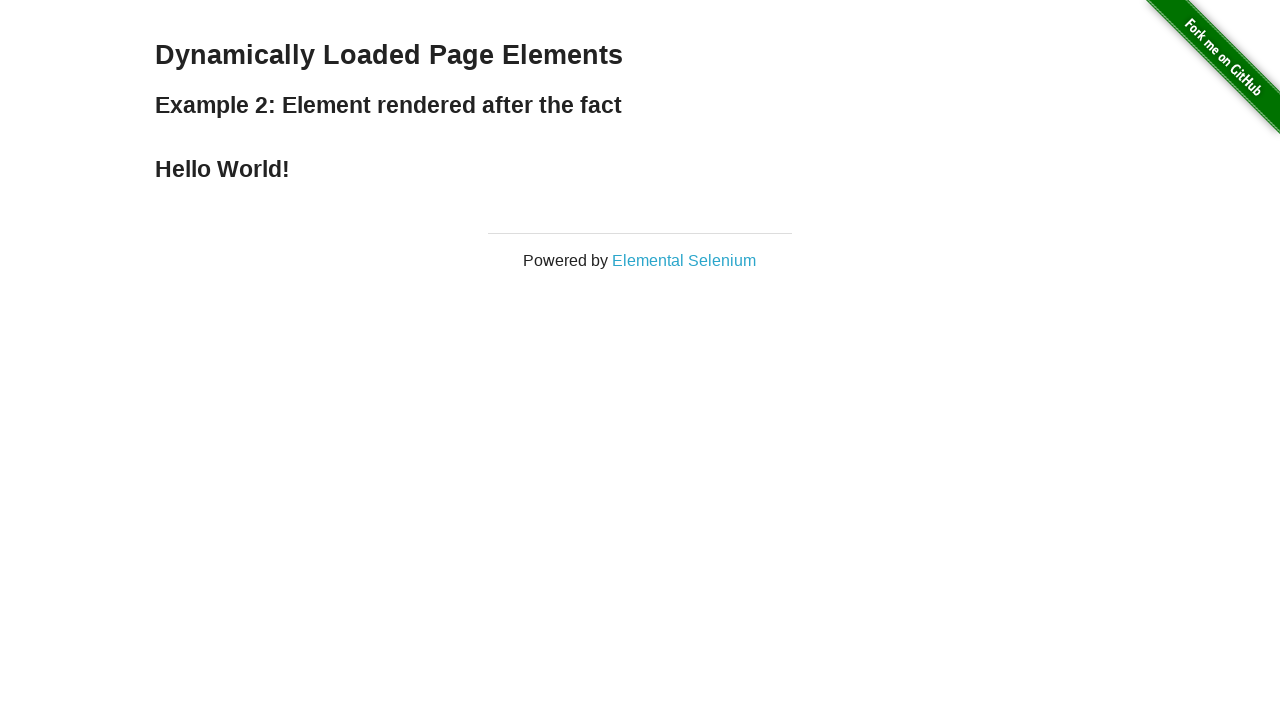